Tests a form submission by filling in first name, last name, age fields, selecting a gender radio button, and clicking the submit button.

Starting URL: http://www.leecottrell.com/phpclass/funny.html

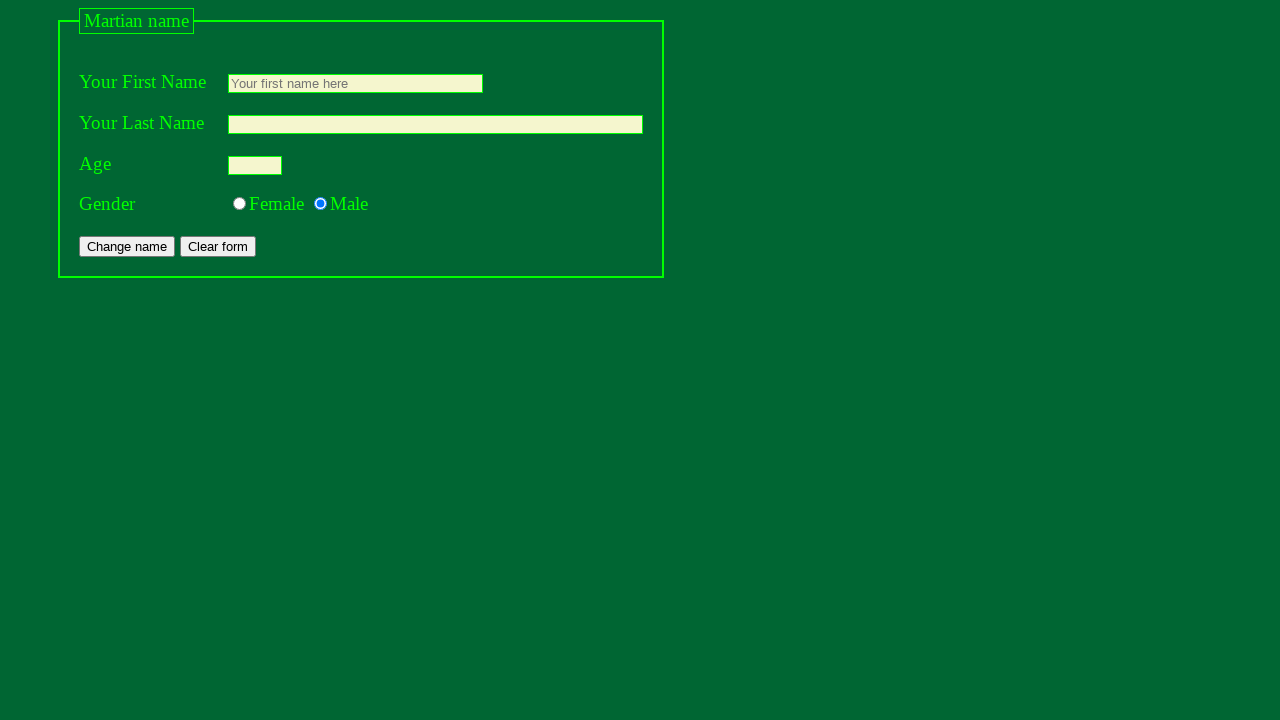

Filled in first name field with 'Marcus' on input[name='FirstName']
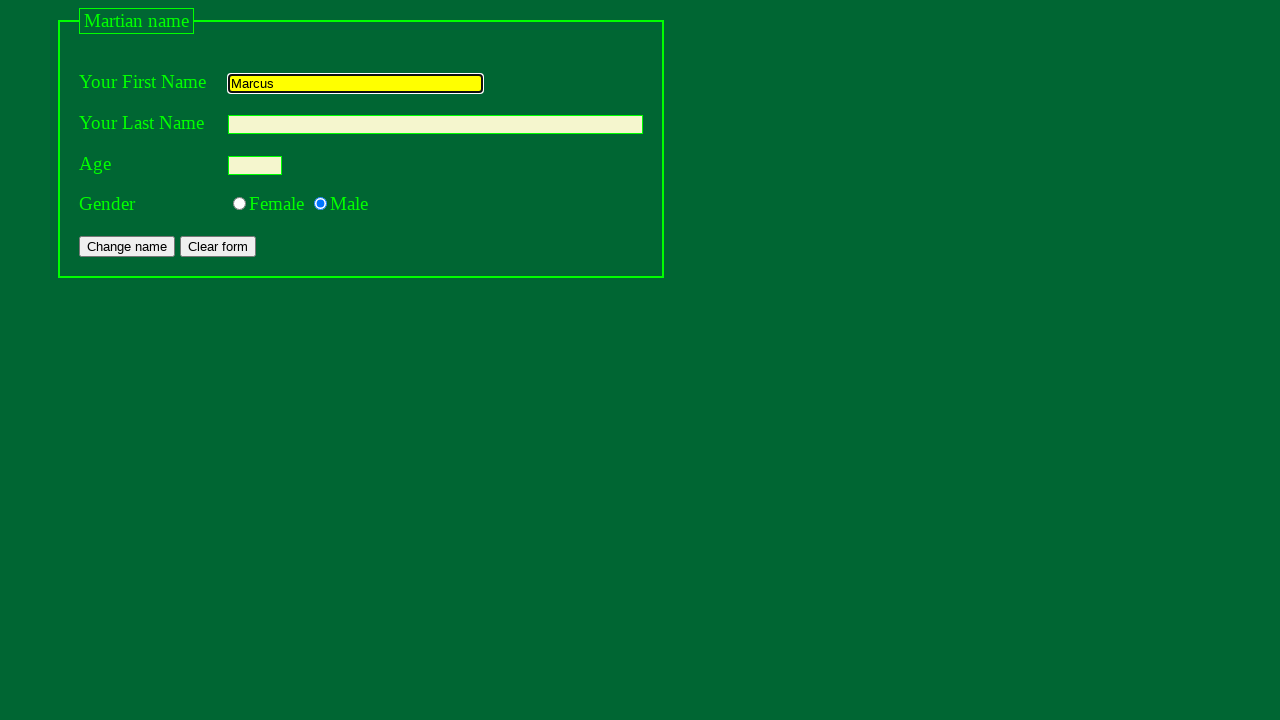

Filled in last name field with 'Thompson' on input[name='LastName']
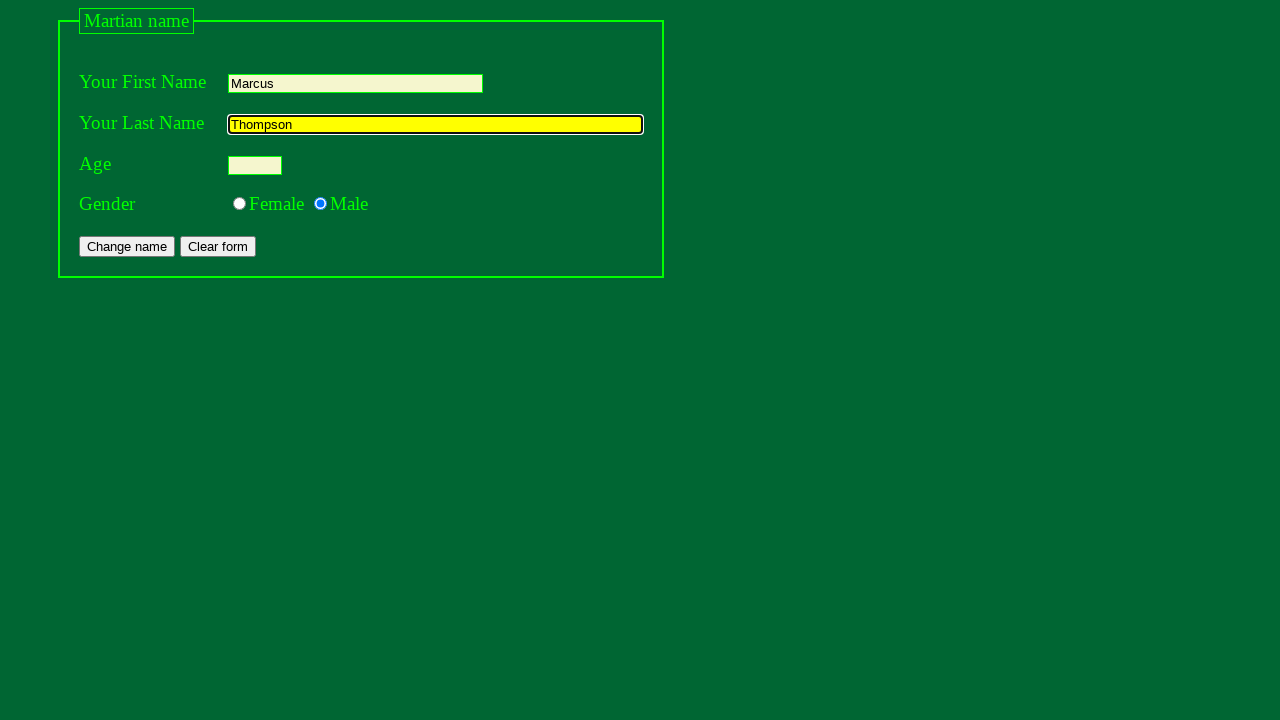

Filled in age field with '27' on input[name='Age']
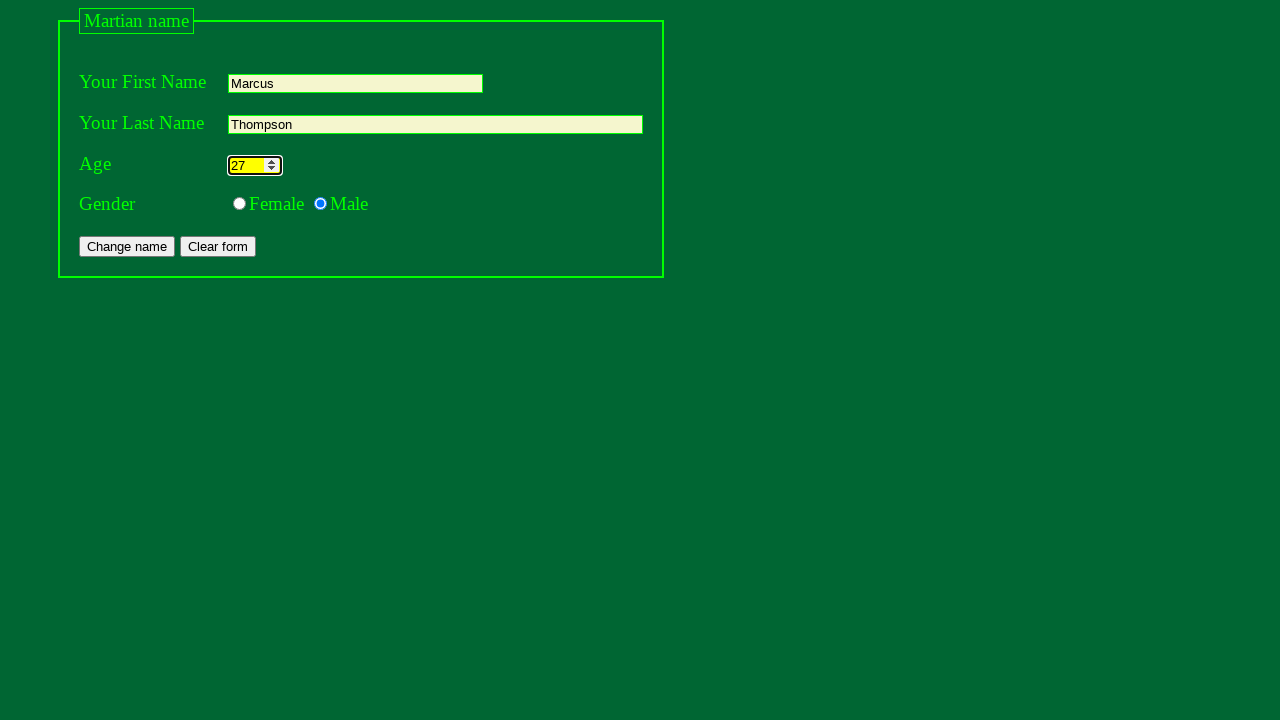

Selected gender radio button at (255, 165) on fieldset p:nth-child(4) input:nth-child(2)
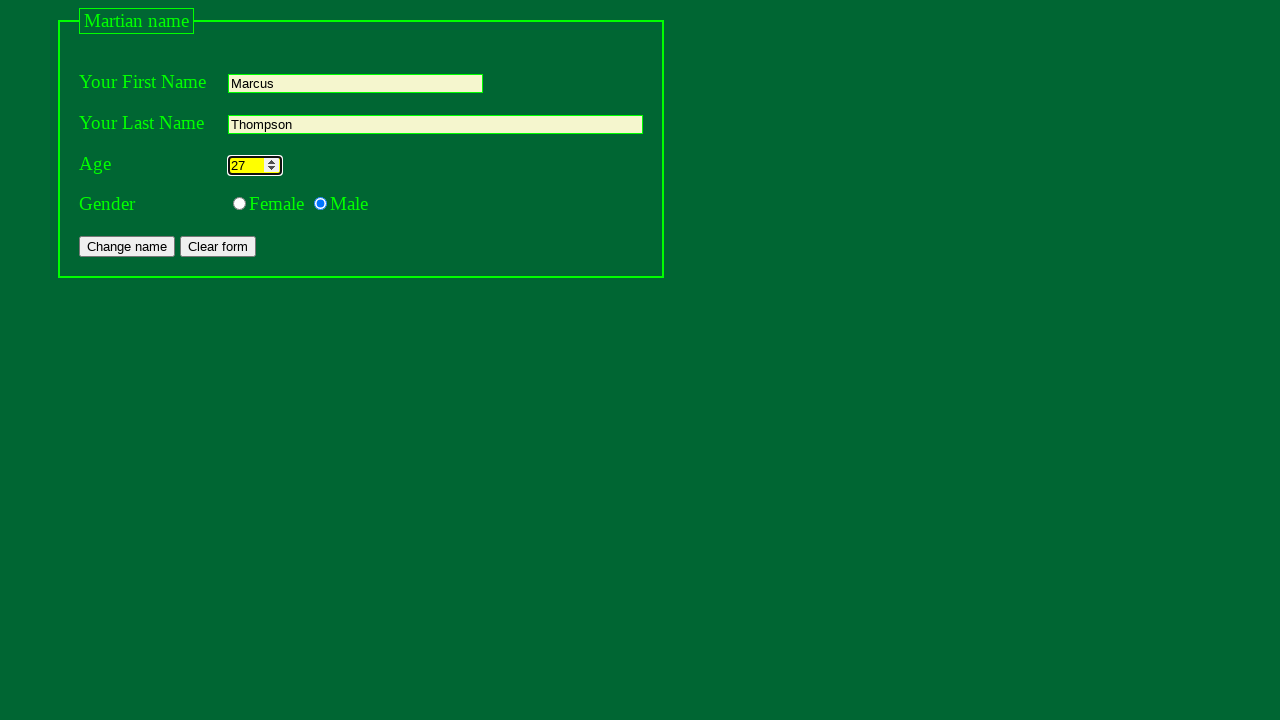

Clicked submit button to complete form submission at (127, 246) on fieldset input[type='submit']
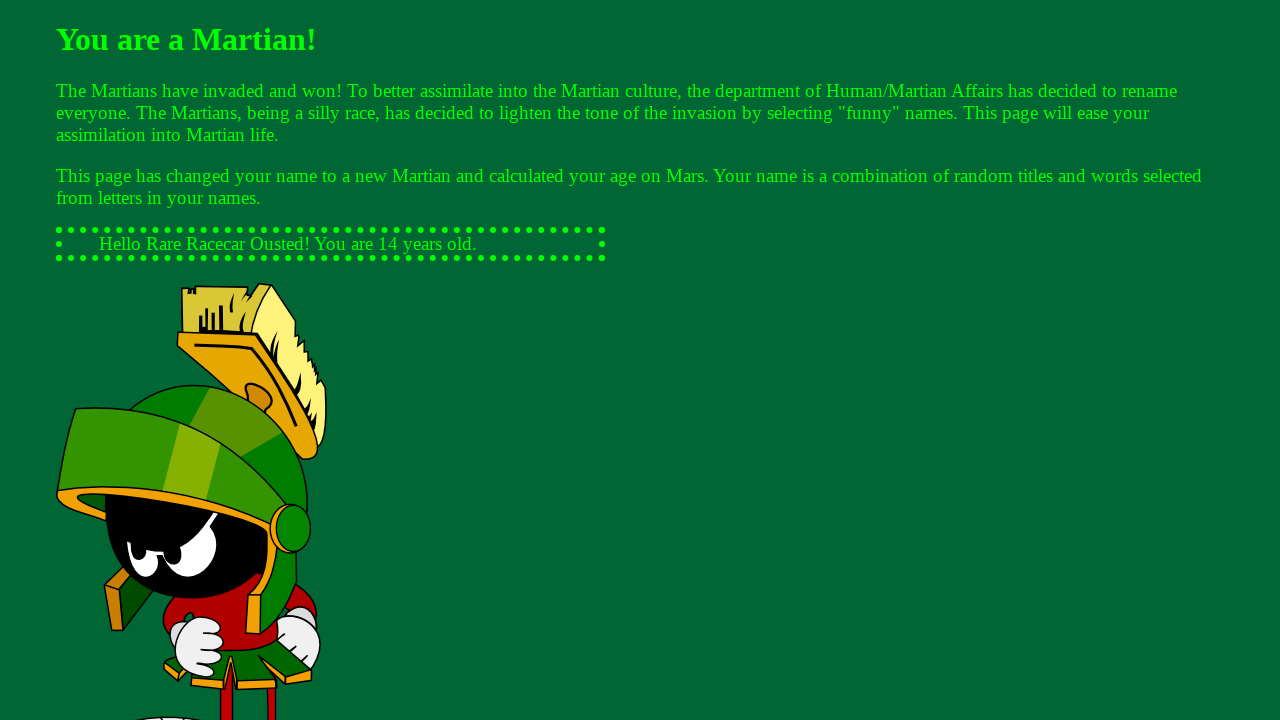

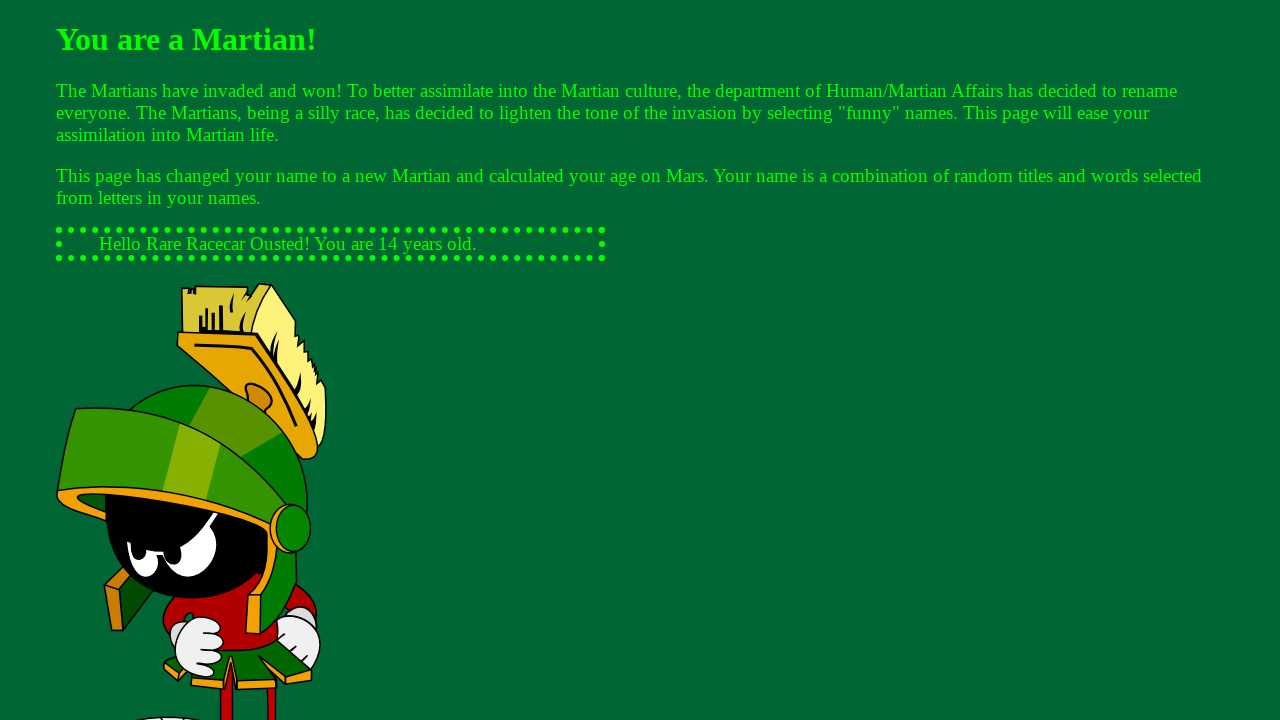